Navigates to Boss Zhipin job detail page with search parameters for Java positions in a specific city

Starting URL: https://www.zhipin.com/job_detail/?query=java&city=101230100&industry=&position=

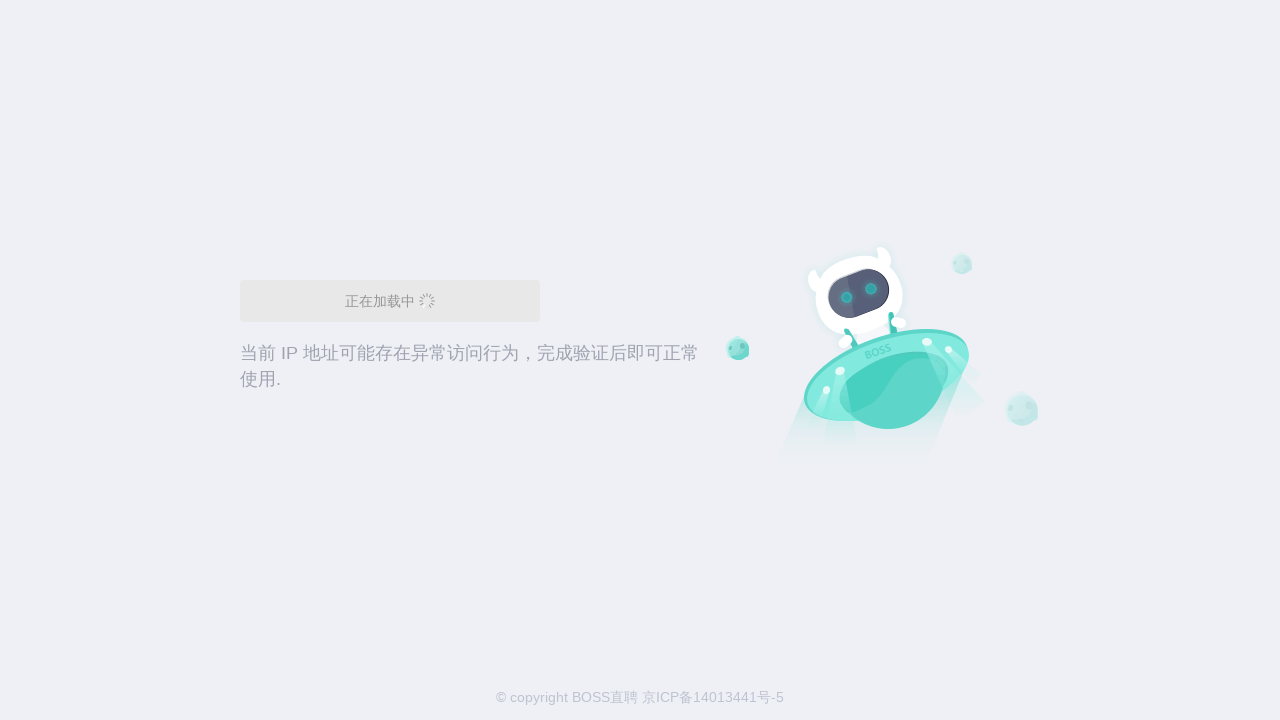

Waited for page network to be idle on Boss Zhipin job detail page with Java search parameters
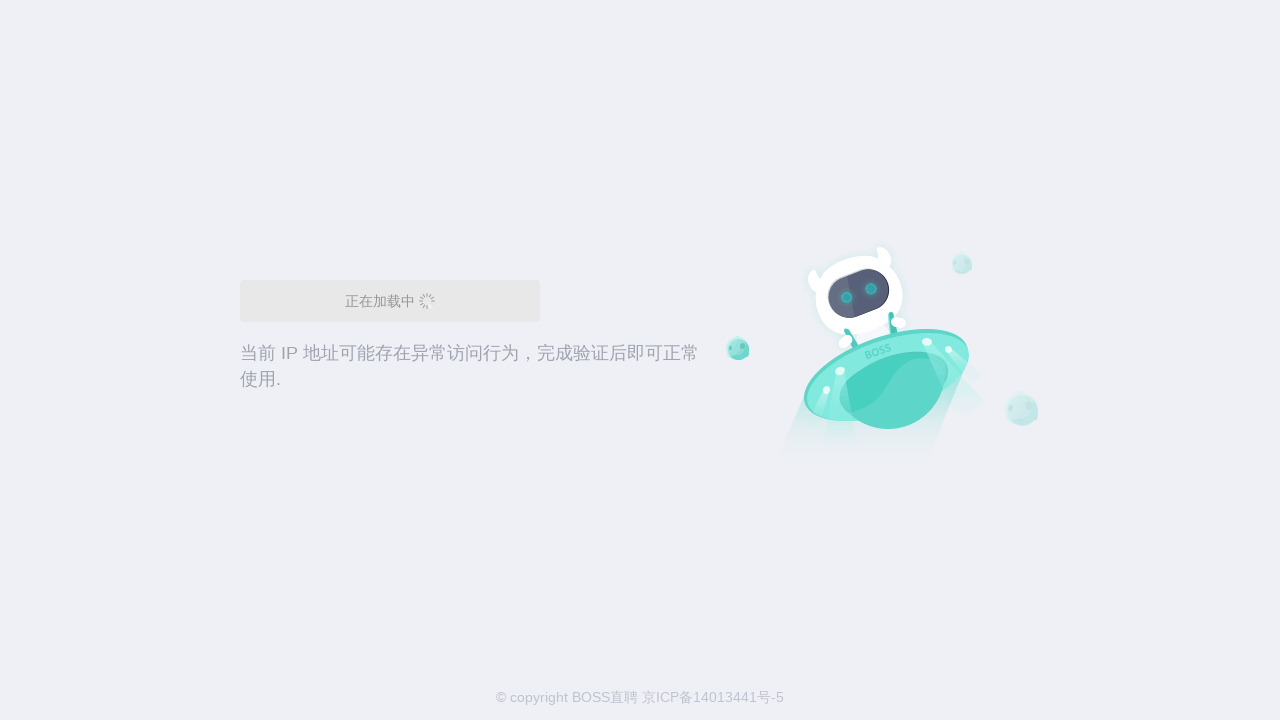

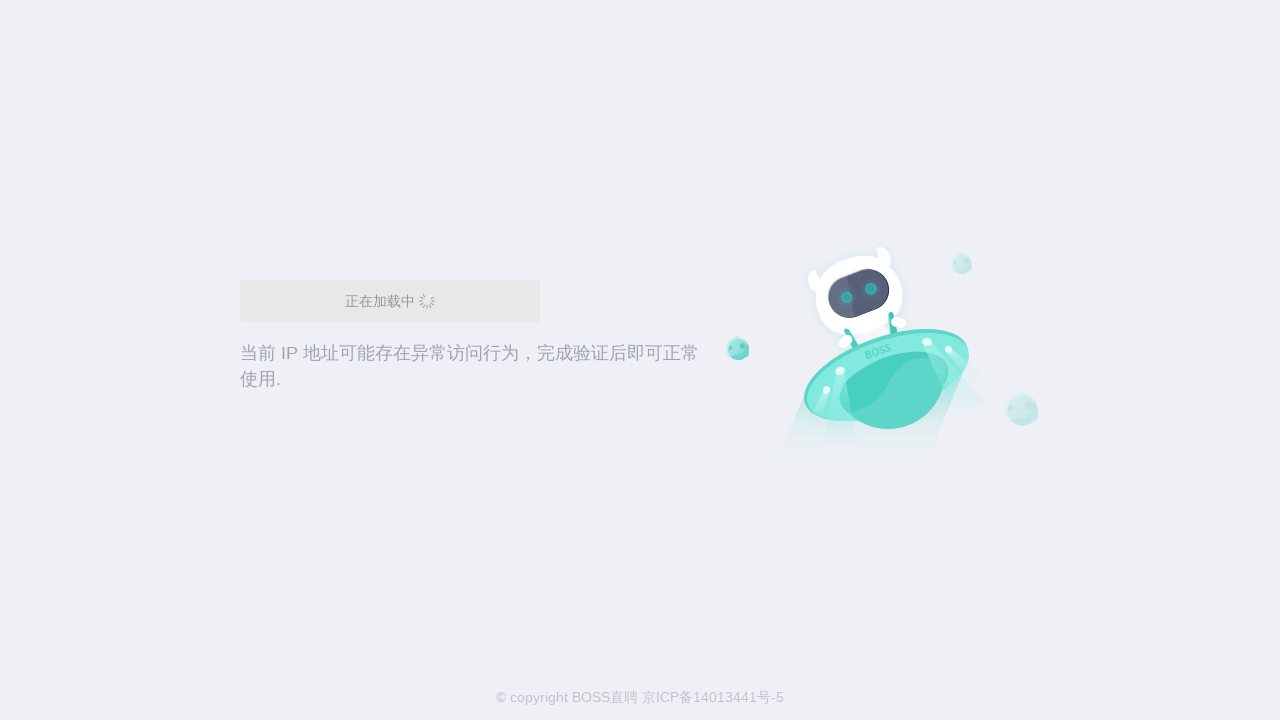